Tests navigation by clicking Browse Languages menu, then Start menu, and verifies the welcome heading text.

Starting URL: http://www.99-bottles-of-beer.net/

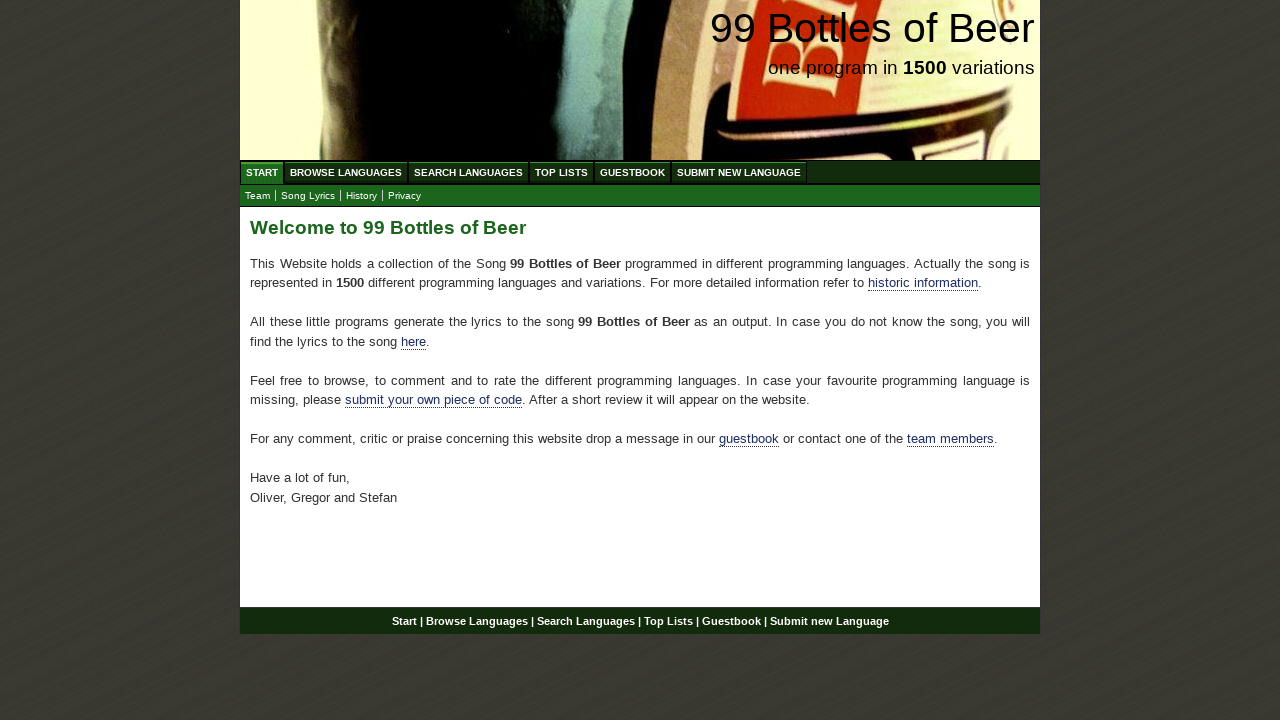

Clicked Browse Languages menu at (346, 172) on xpath=(//a[@href='/abc.html'])[1]
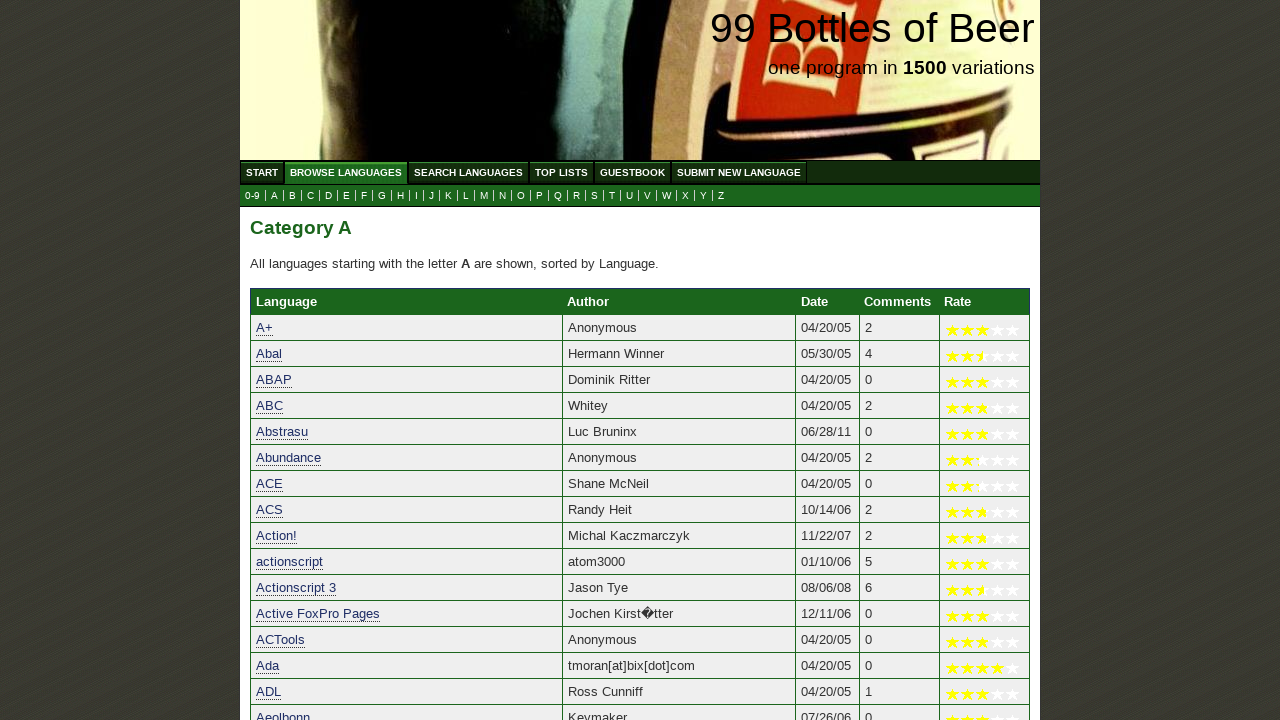

Clicked Start menu at (262, 172) on xpath=(//a[@href='/'])[1]
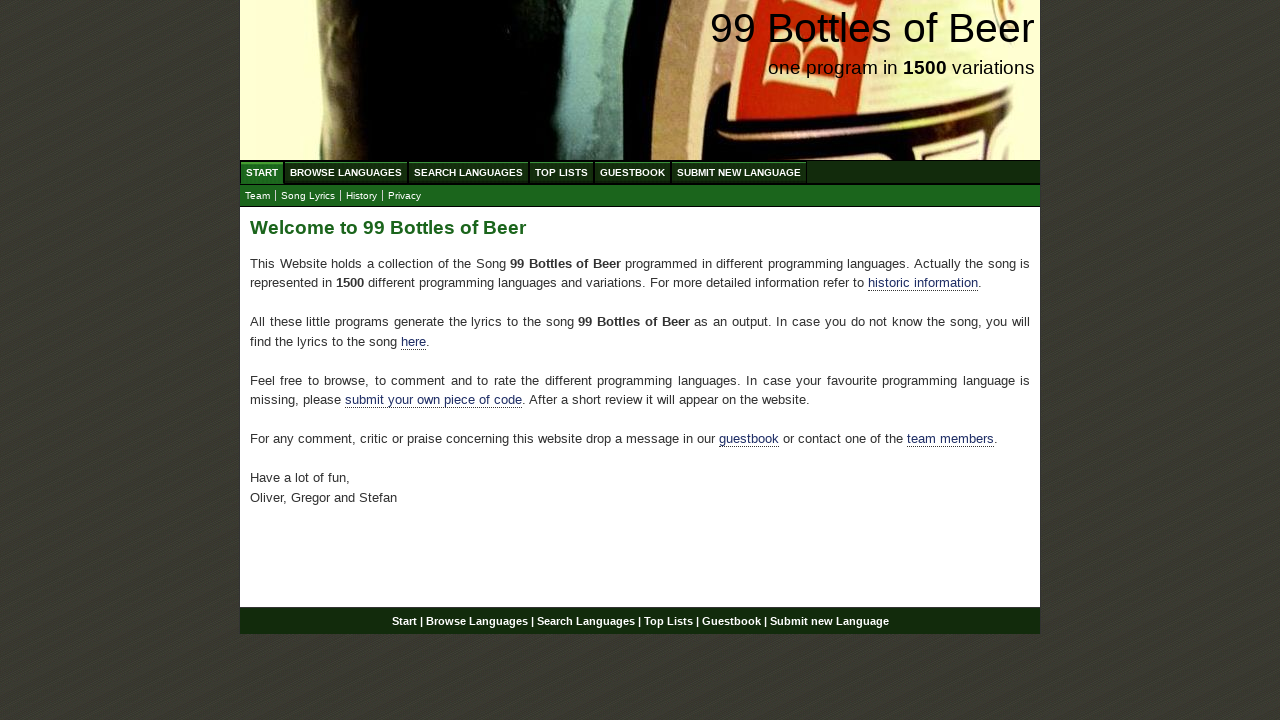

Verified welcome heading text is present
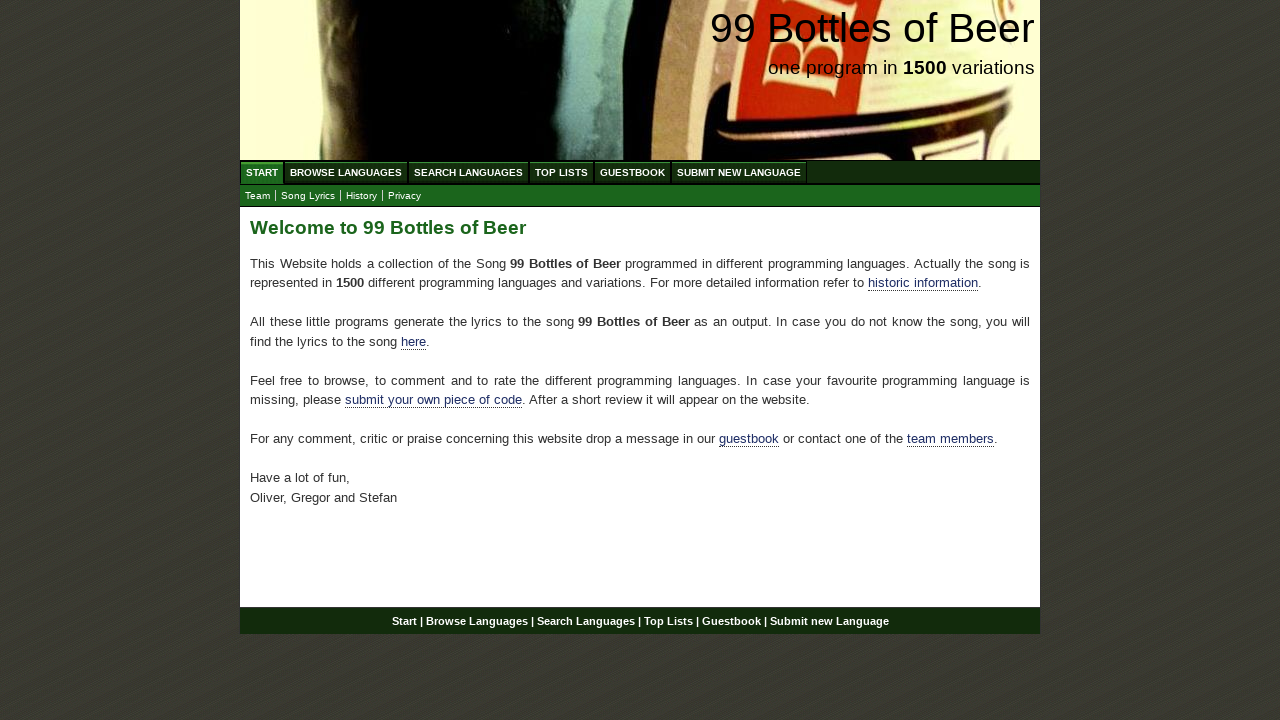

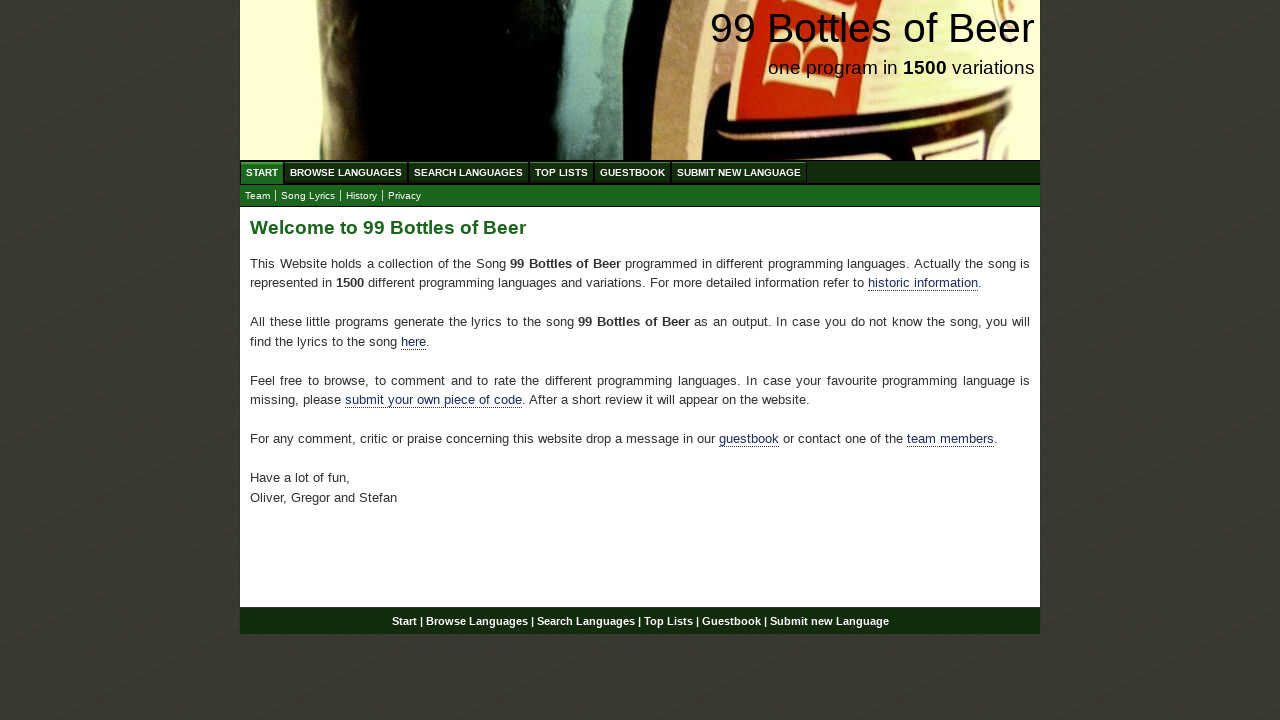